Tests dynamic controls on a demo site by clicking the Enable button to enable an input field, typing text into it, then navigates to the drag and drop page to verify element positions.

Starting URL: http://the-internet.herokuapp.com/dynamic_controls

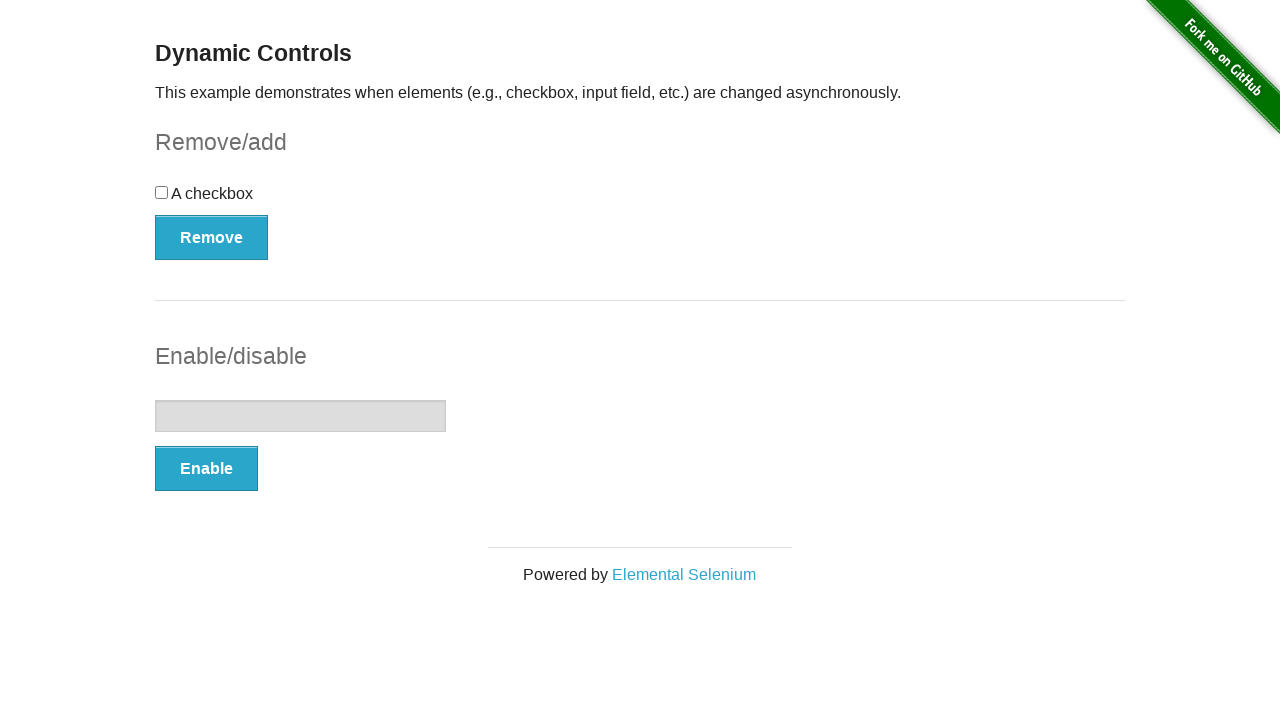

Clicked the Enable button to enable input field at (206, 469) on xpath=//*[@id='input-example']/button
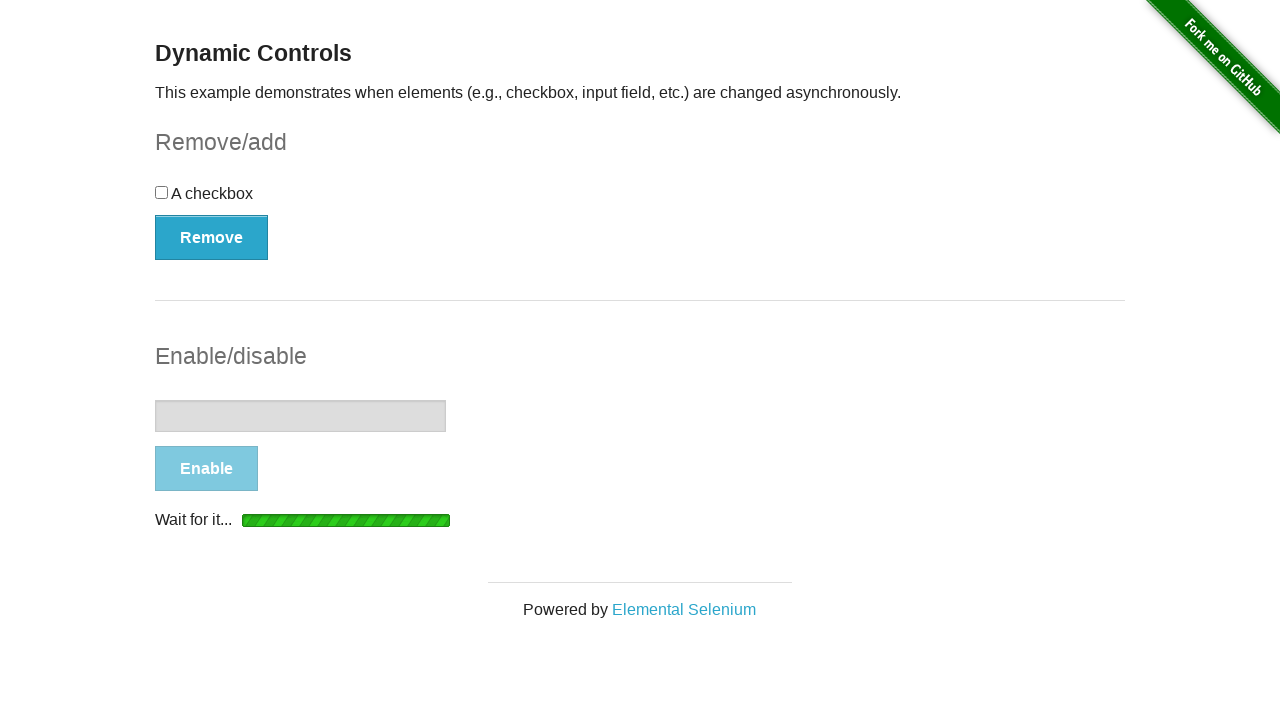

Input field became enabled
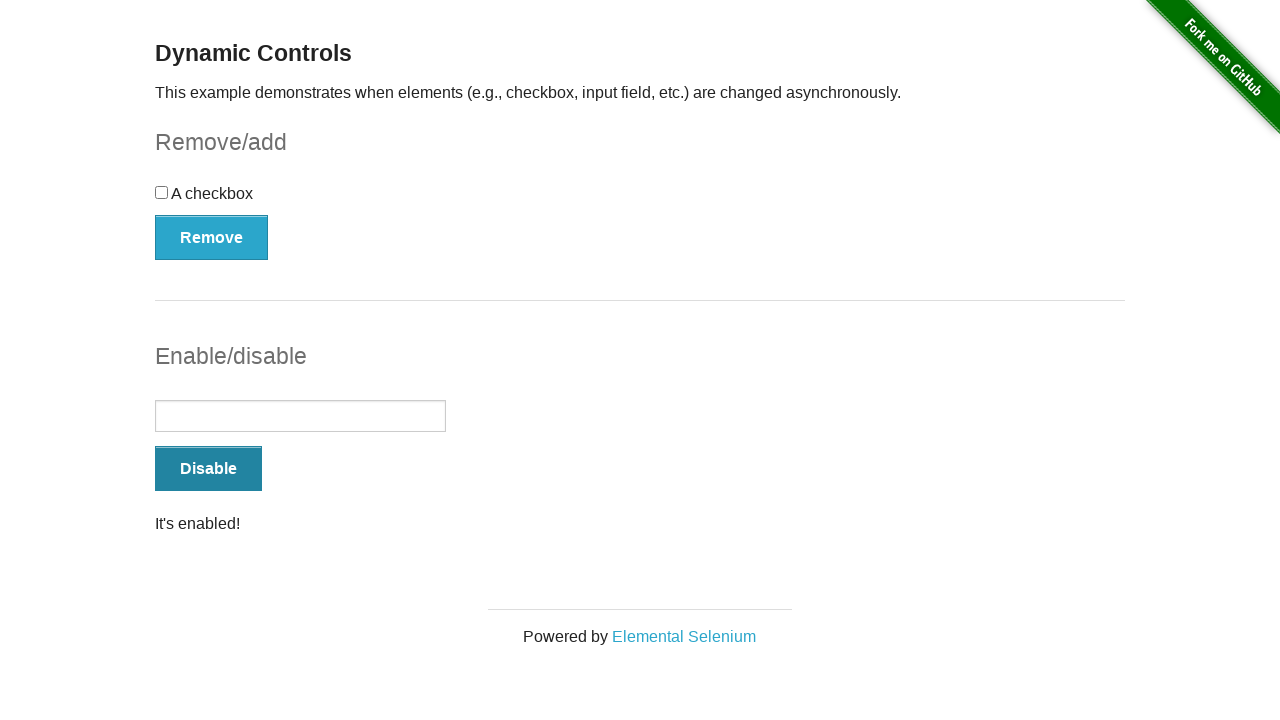

Typed 'Bootcamp' into the input field on #input-example input
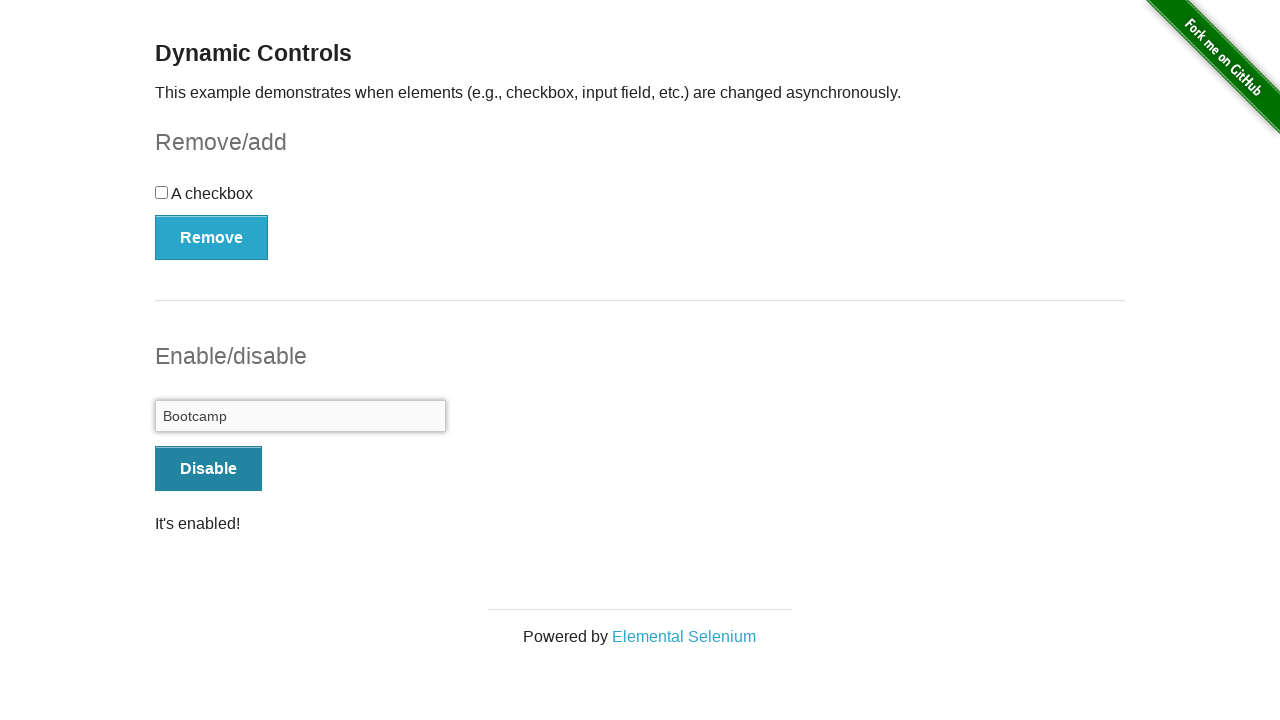

Cleared the input field on #input-example input
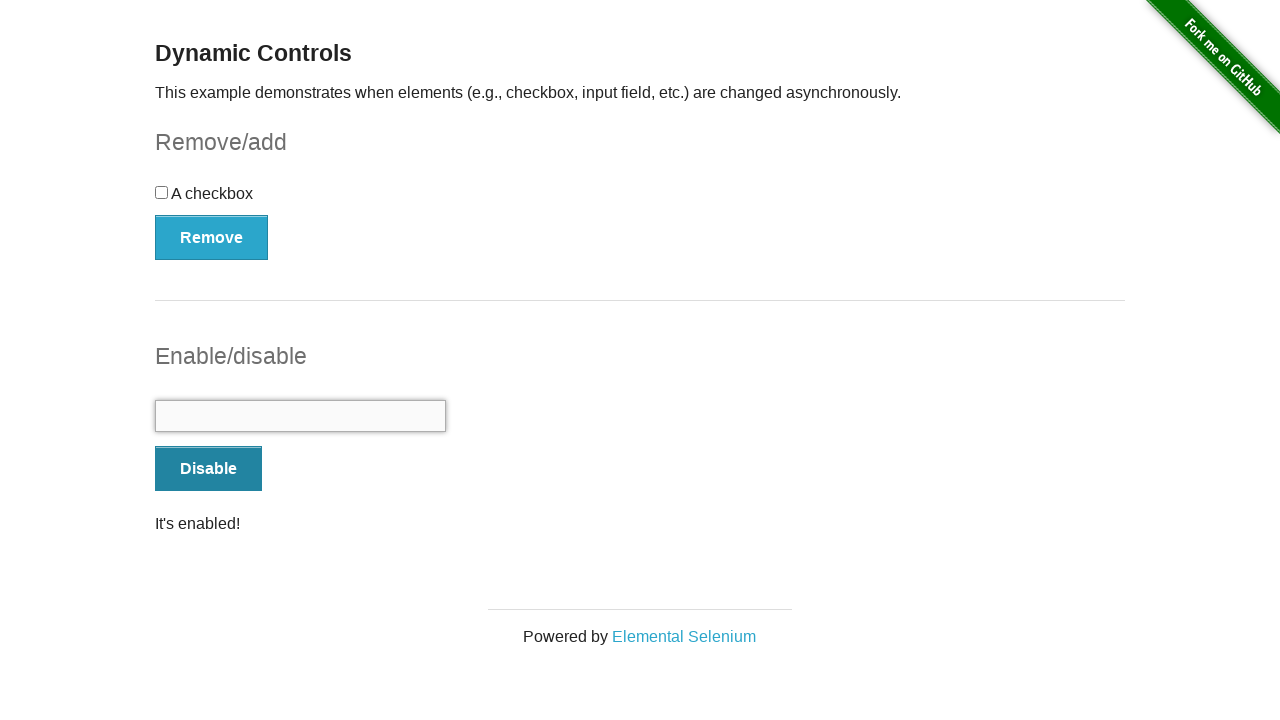

Navigated to drag and drop page
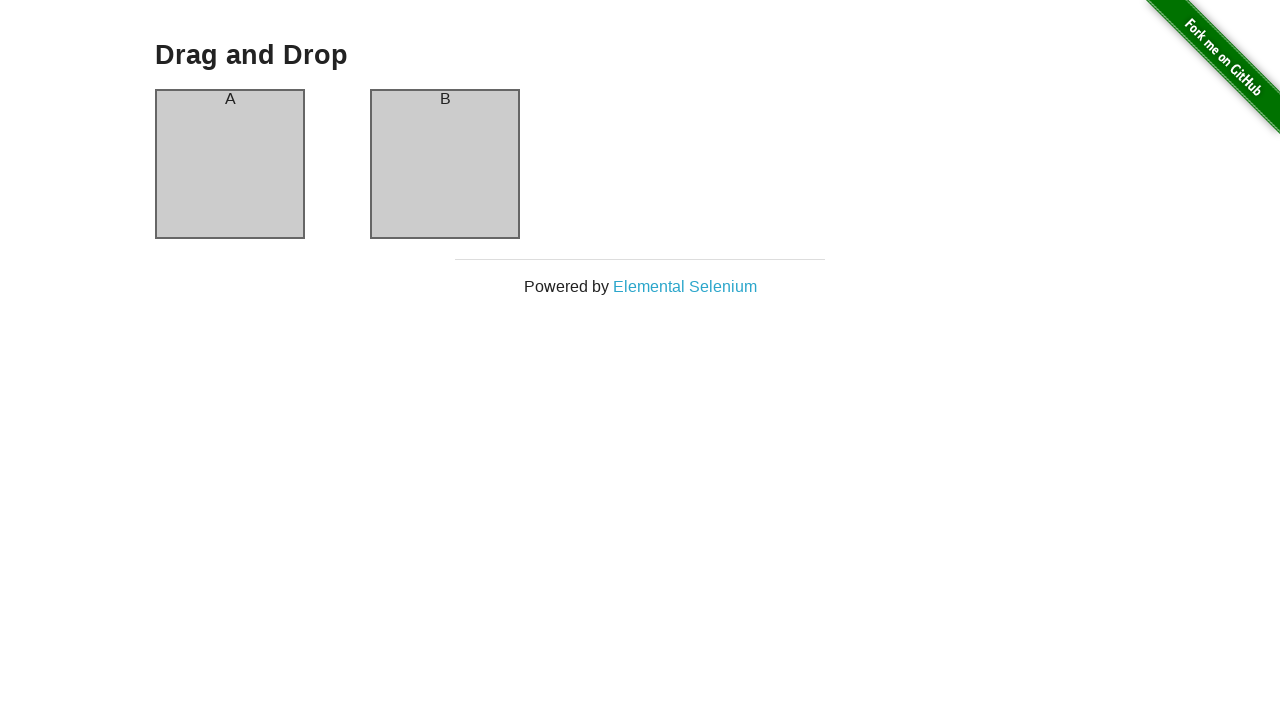

Column A element became visible
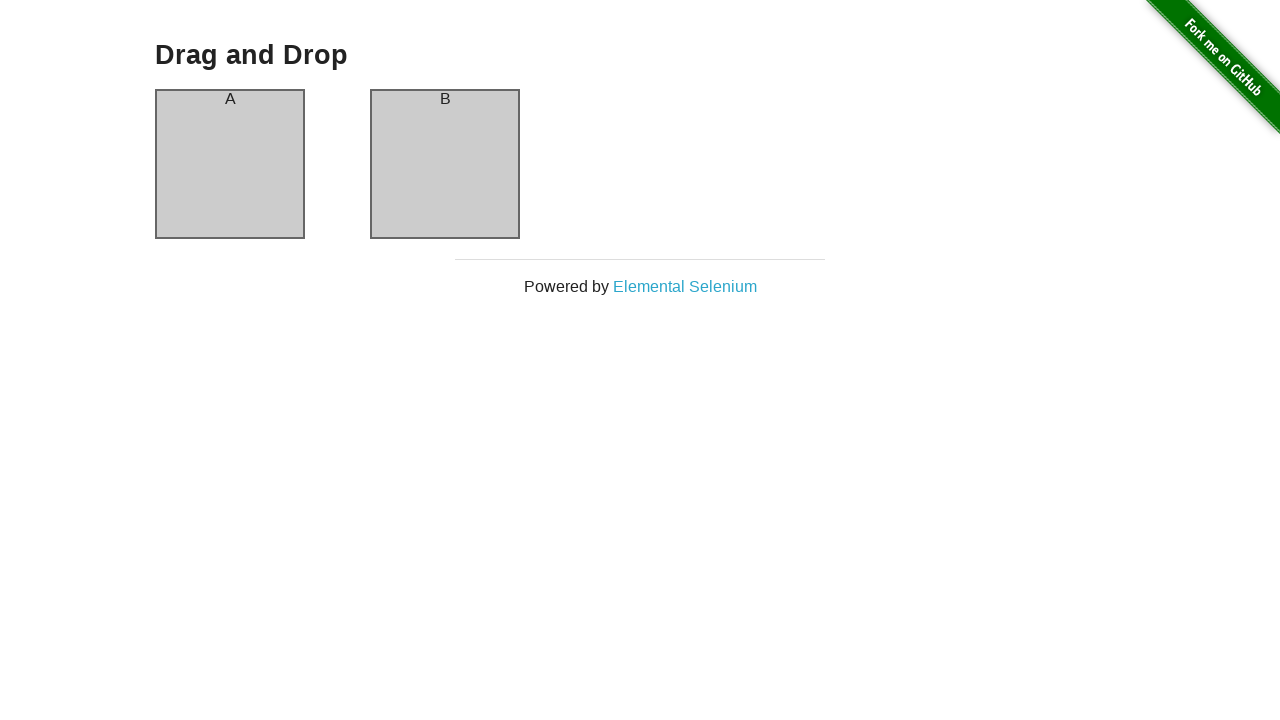

Column B element became visible
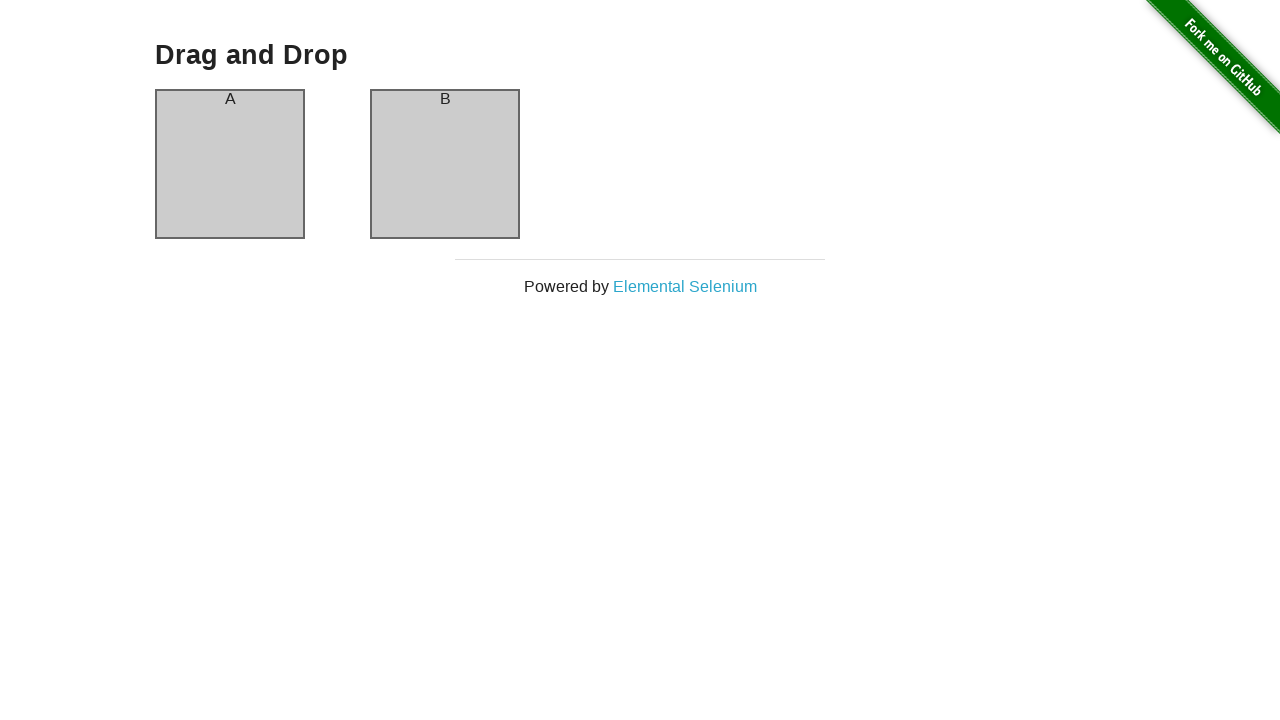

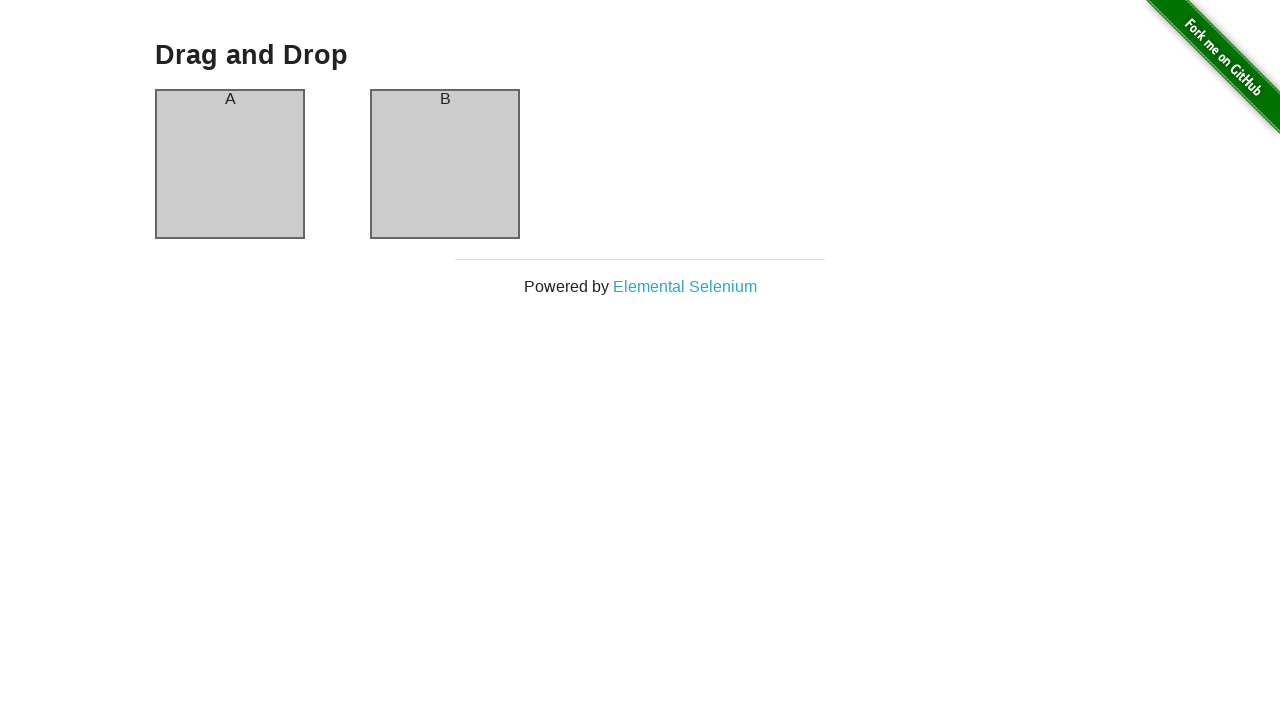